Navigates to a registration page and clicks on an image upload button element

Starting URL: https://demo.automationtesting.in/Register.html

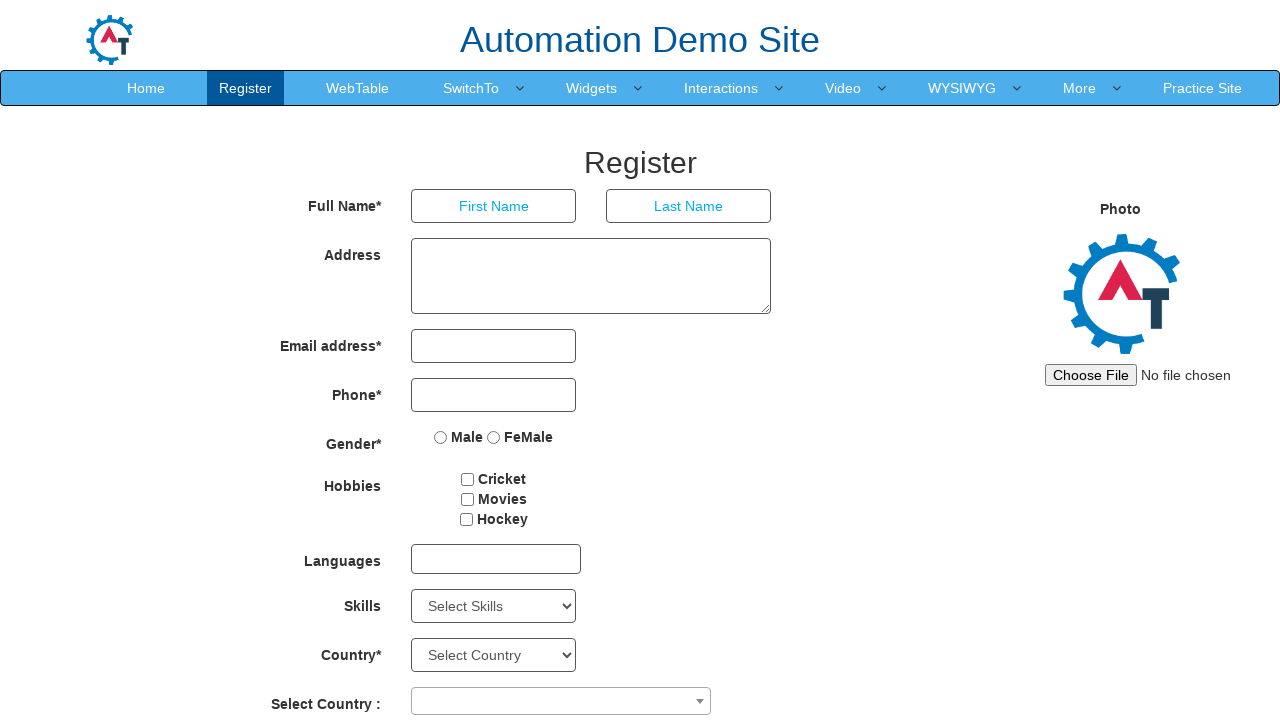

Navigated to registration page
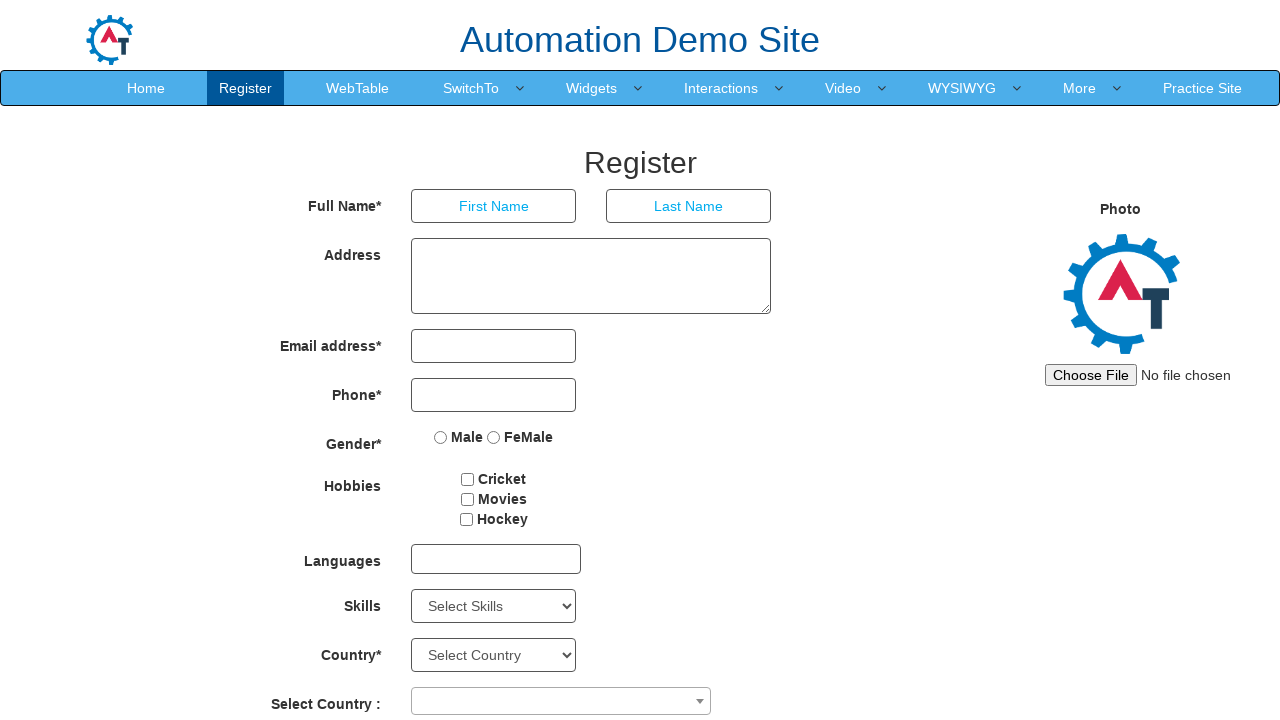

Clicked on the image upload button at (1144, 375) on #imagesrc
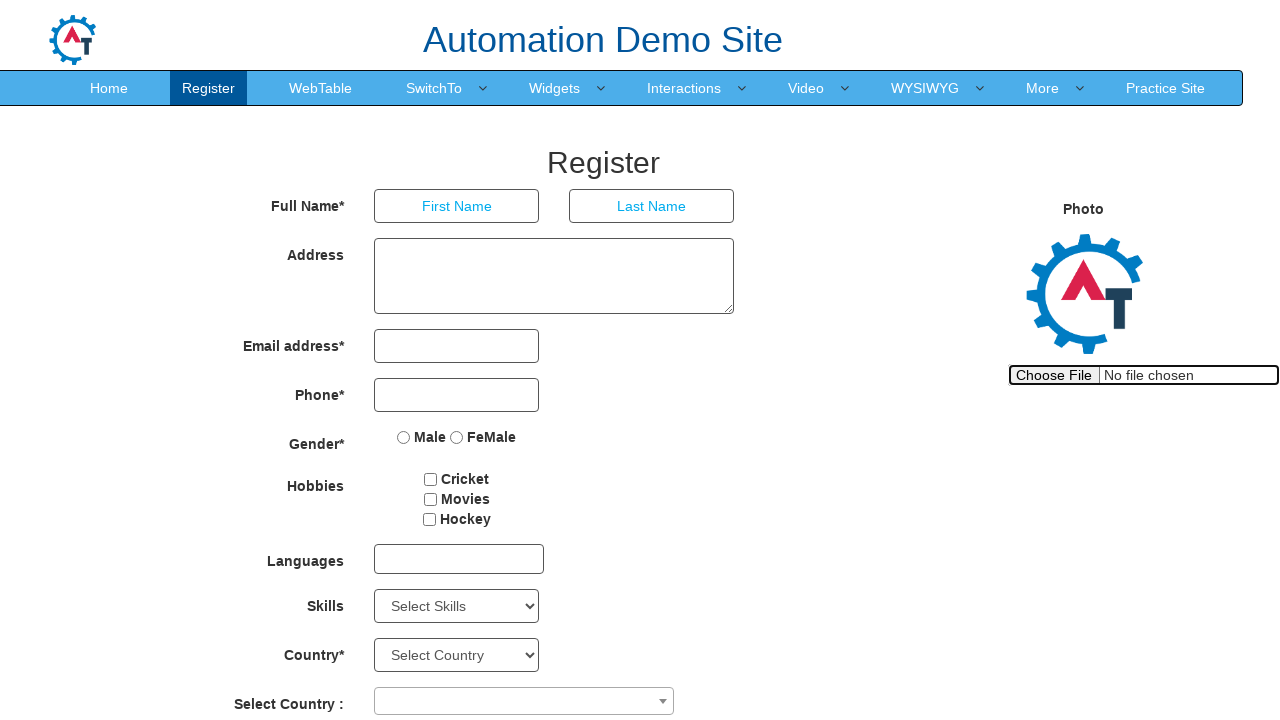

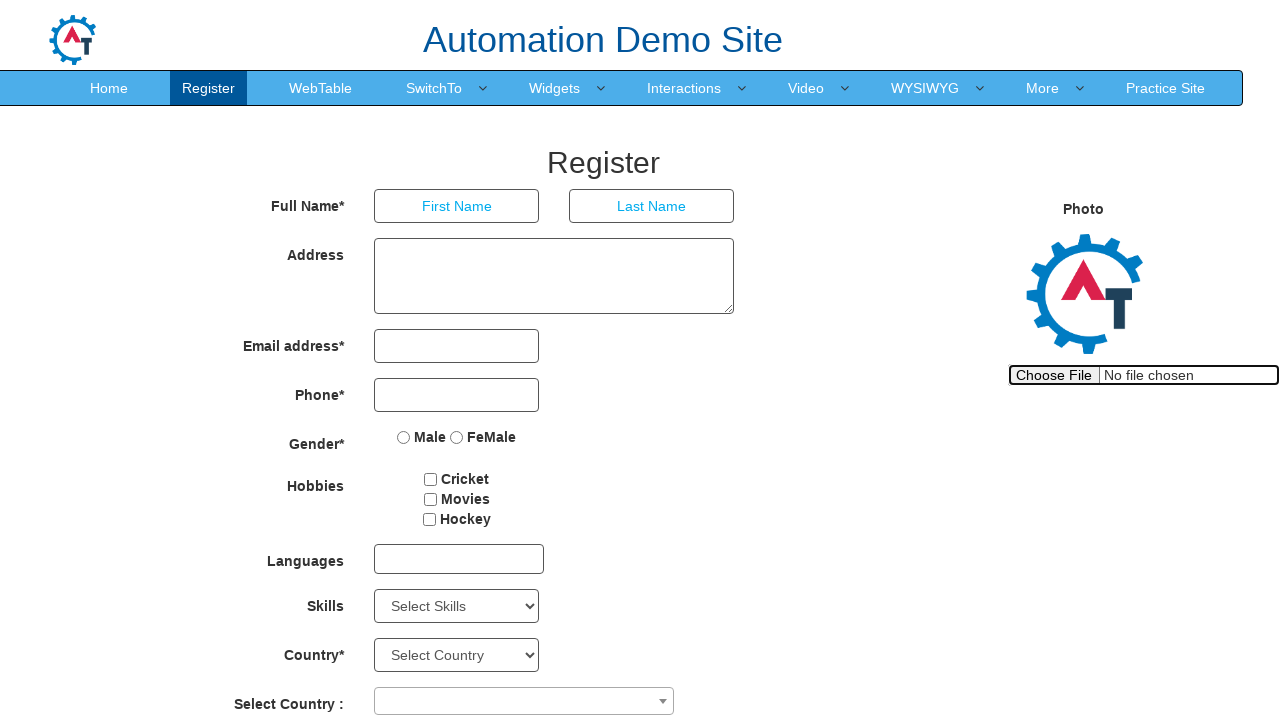